Tests the FAQ accordion section on a scooter rental website by clicking on each question and verifying that the correct answer text is displayed. The test iterates through 8 FAQ questions.

Starting URL: https://qa-scooter.praktikum-services.ru/

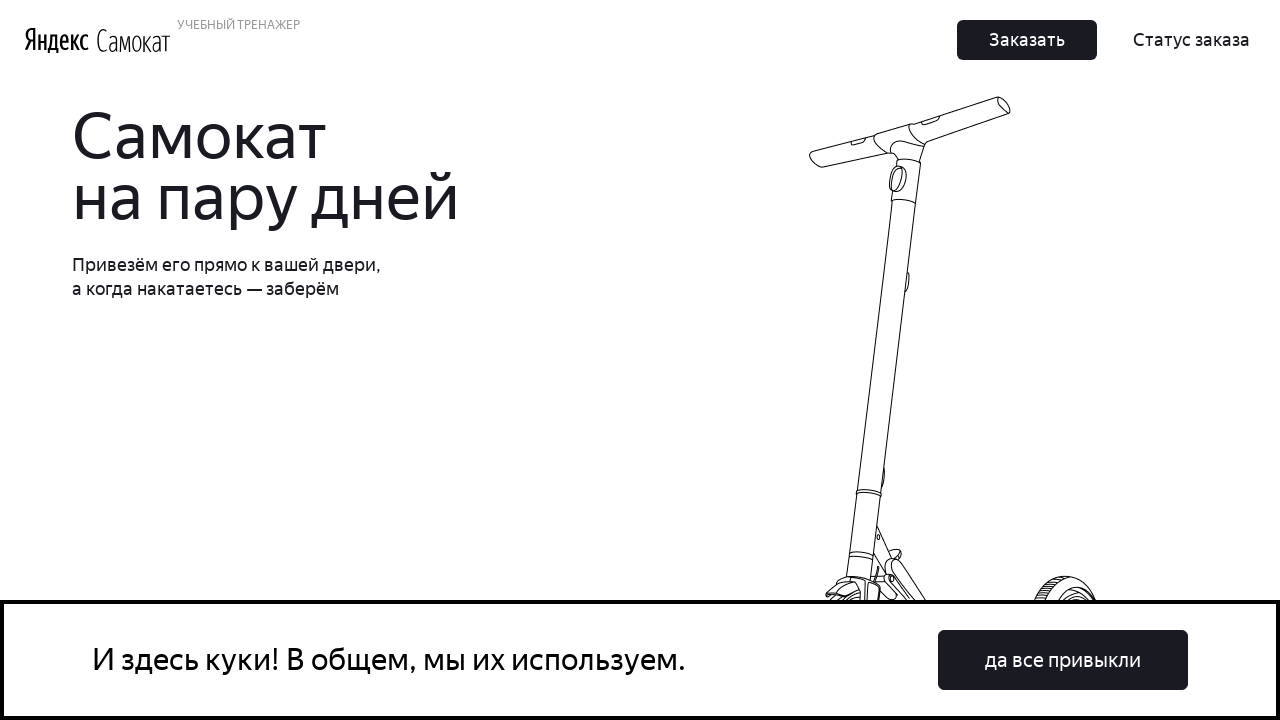

Scrolled to FAQ section
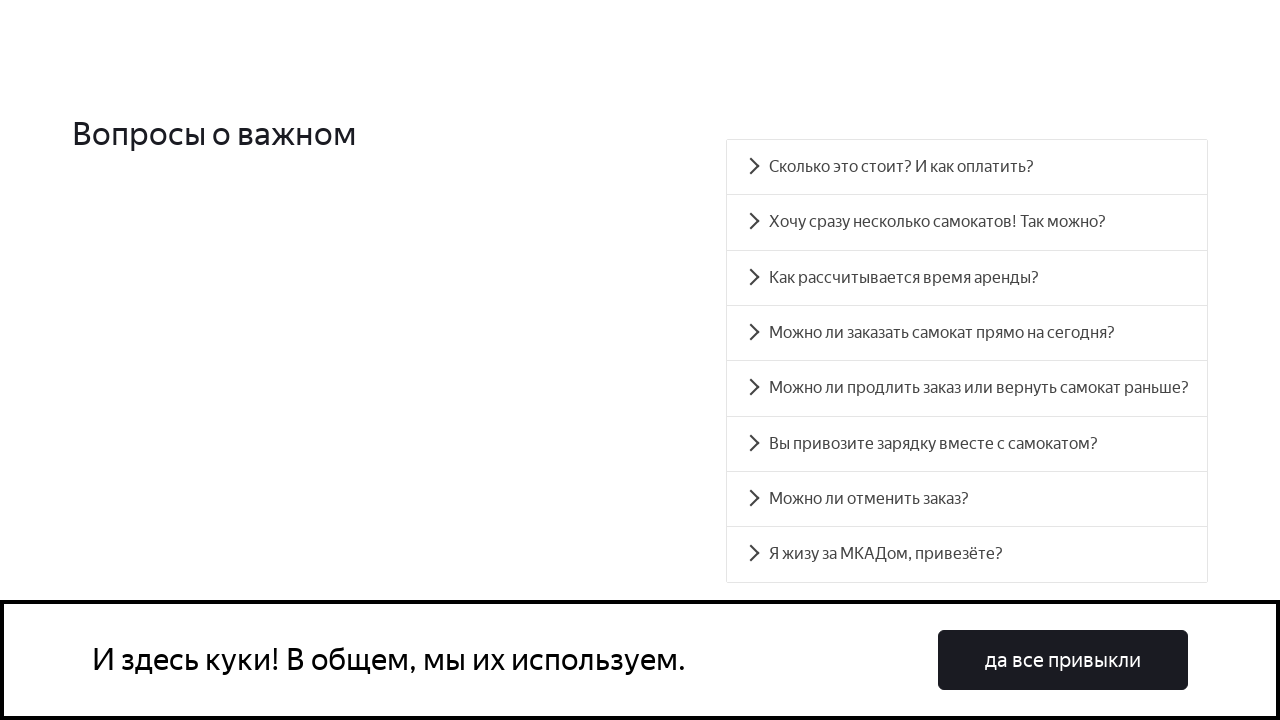

Clicked on FAQ question 1 at (967, 167) on [data-accordion-component='AccordionItemButton'] >> nth=0
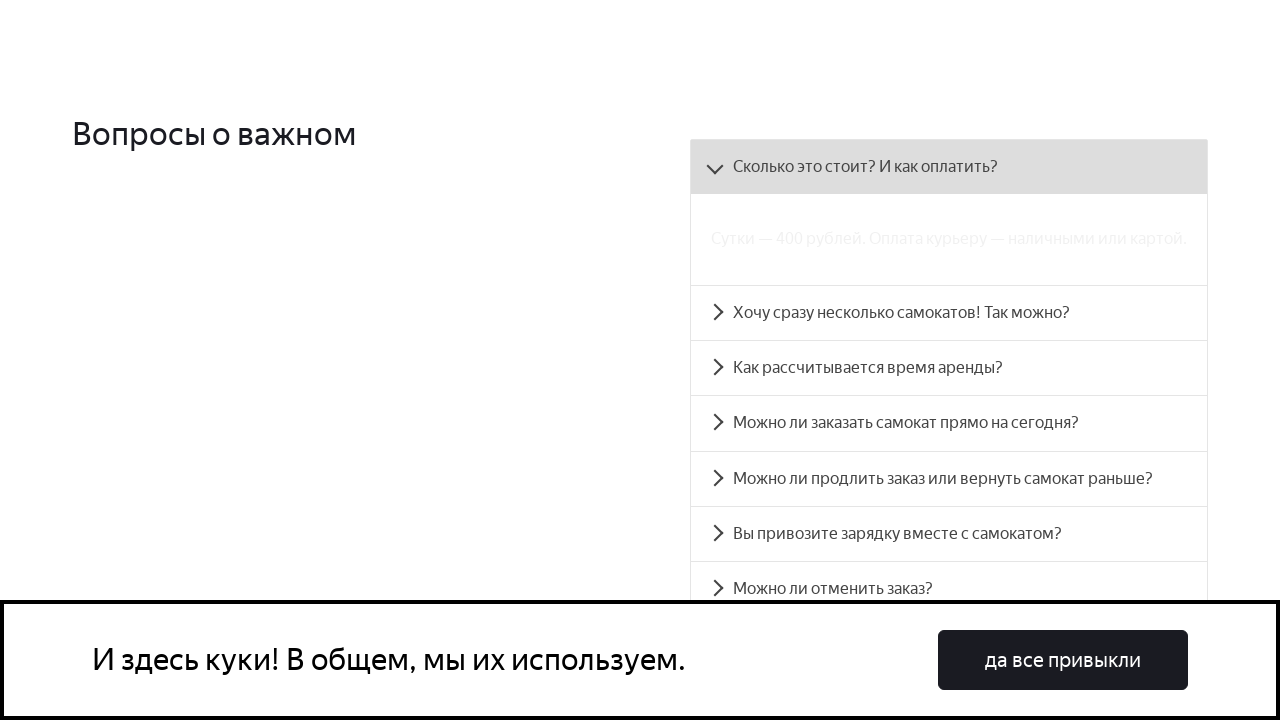

Answer panel 1 became visible
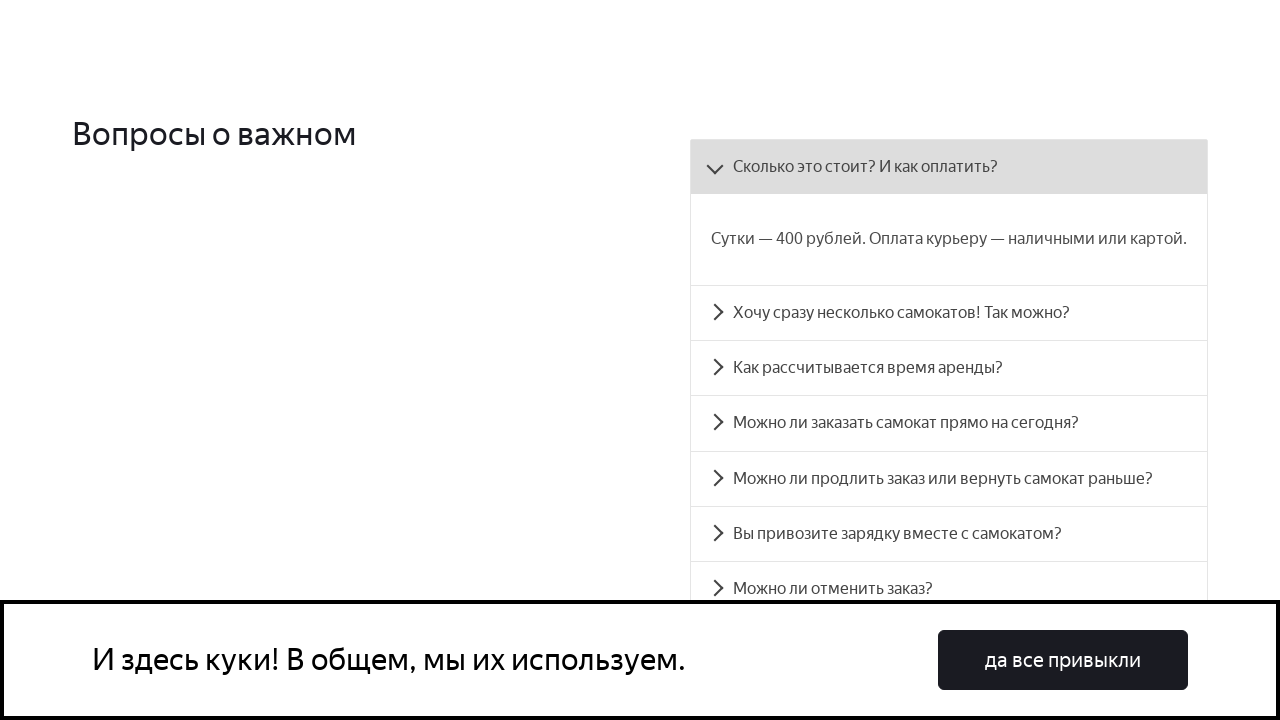

Retrieved answer text for question 1
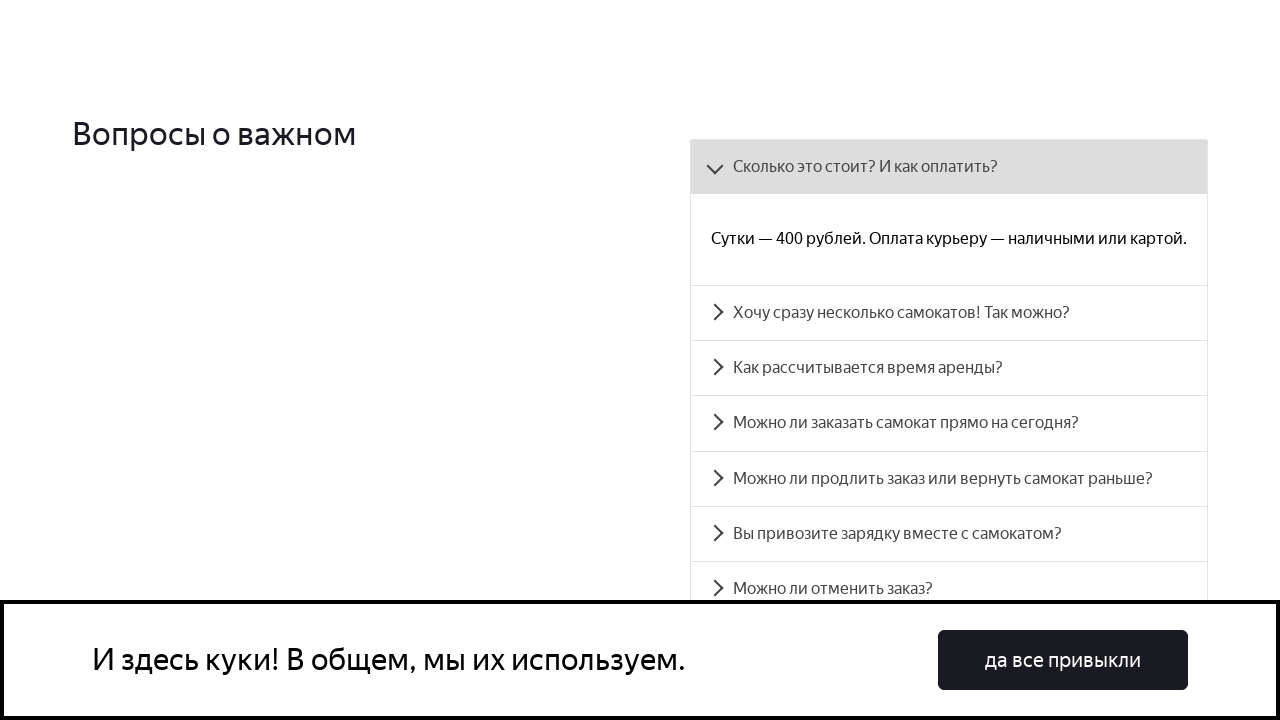

Verified answer text matches expected for question 1
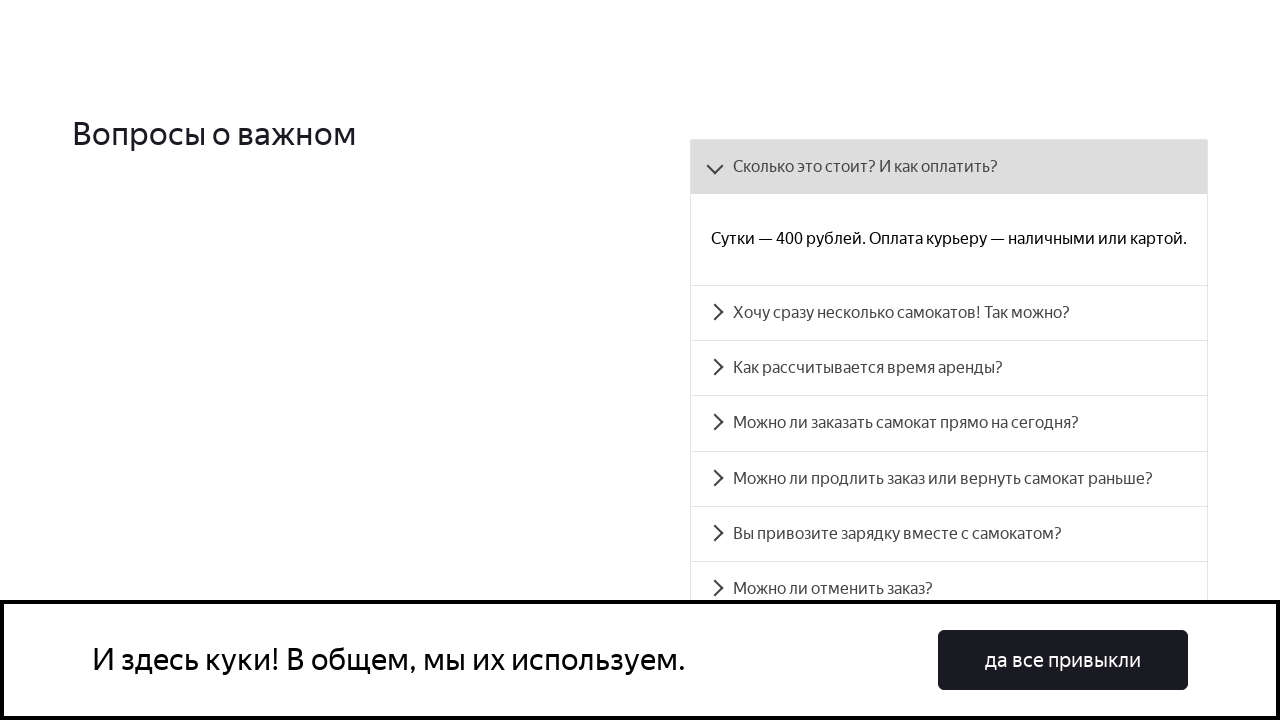

Clicked on FAQ question 2 at (949, 313) on [data-accordion-component='AccordionItemButton'] >> nth=1
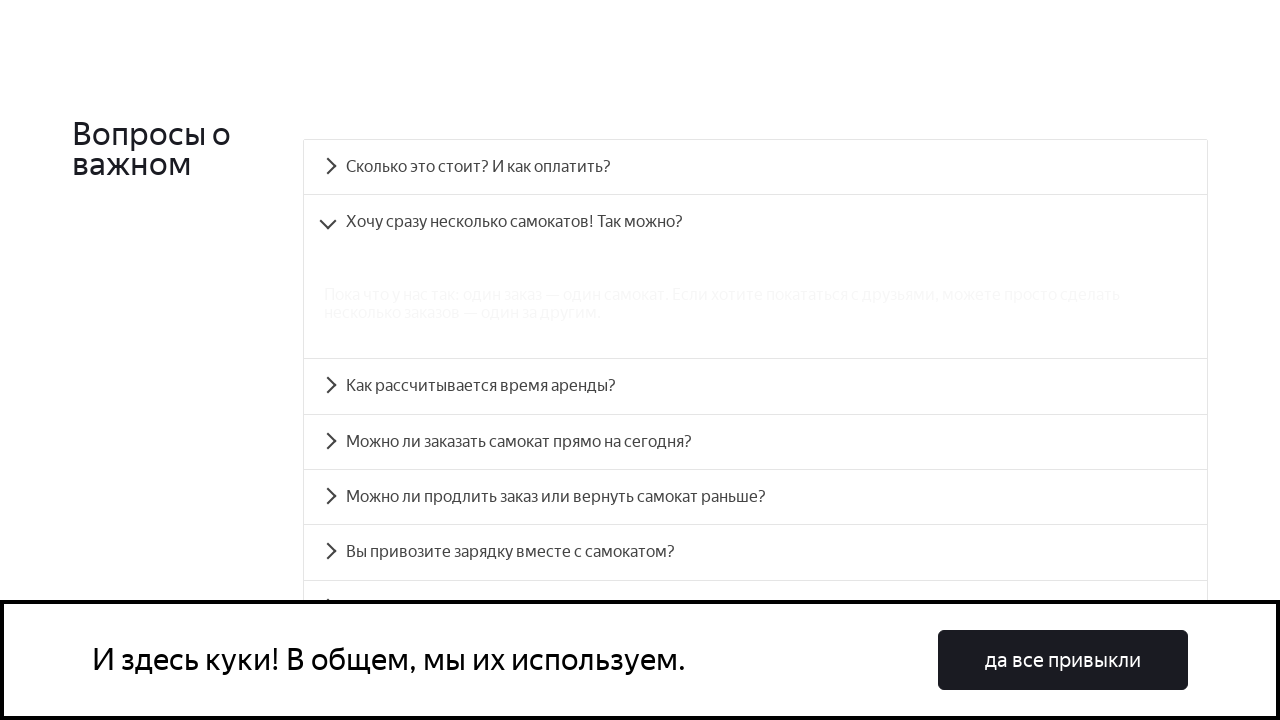

Answer panel 2 became visible
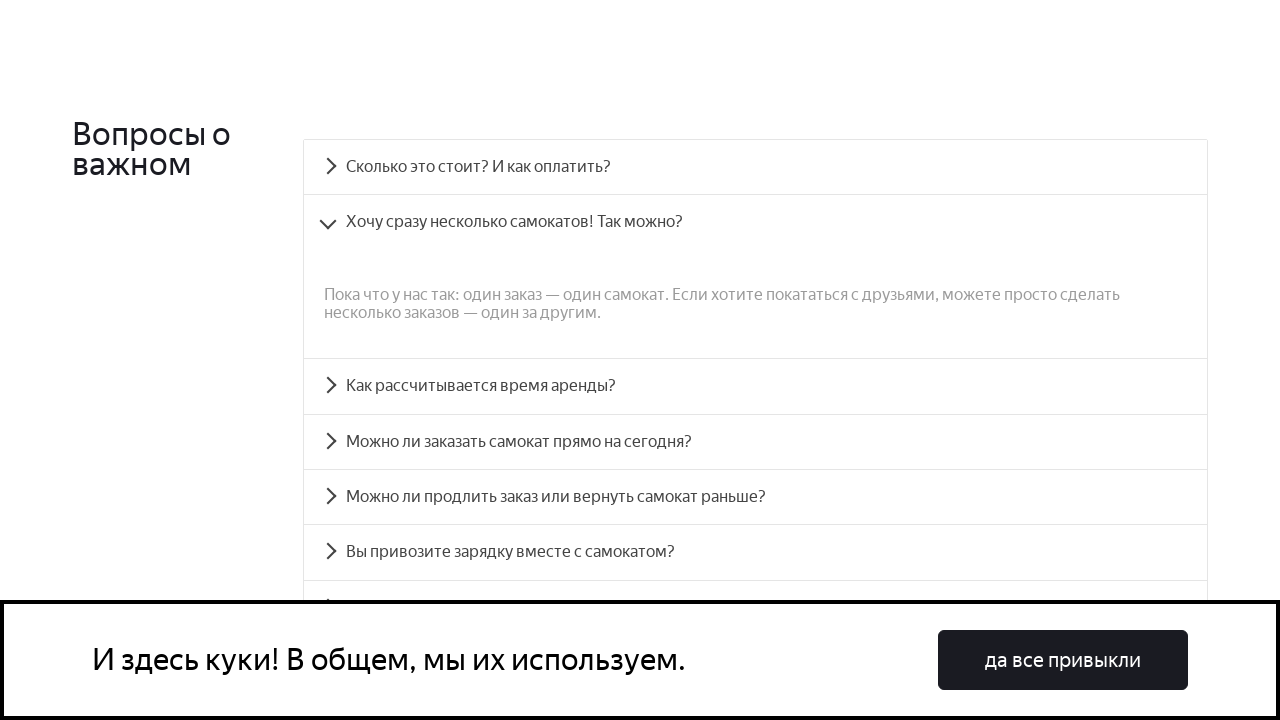

Retrieved answer text for question 2
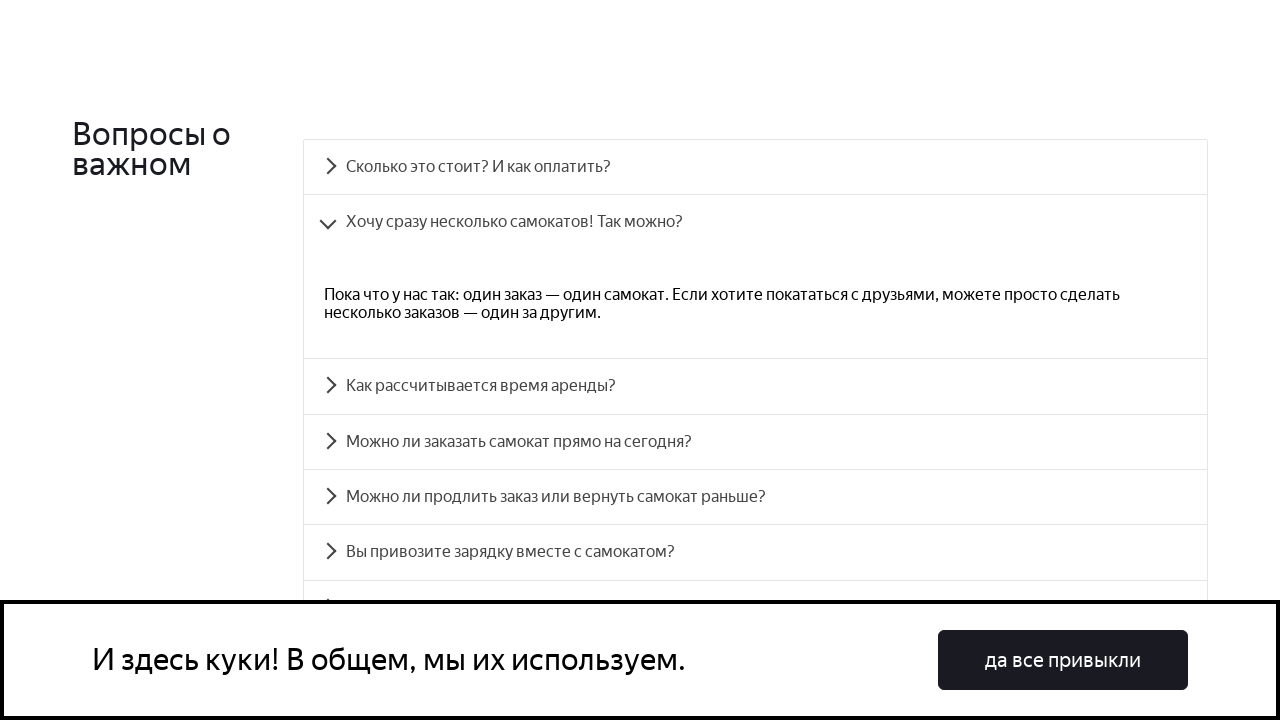

Verified answer text matches expected for question 2
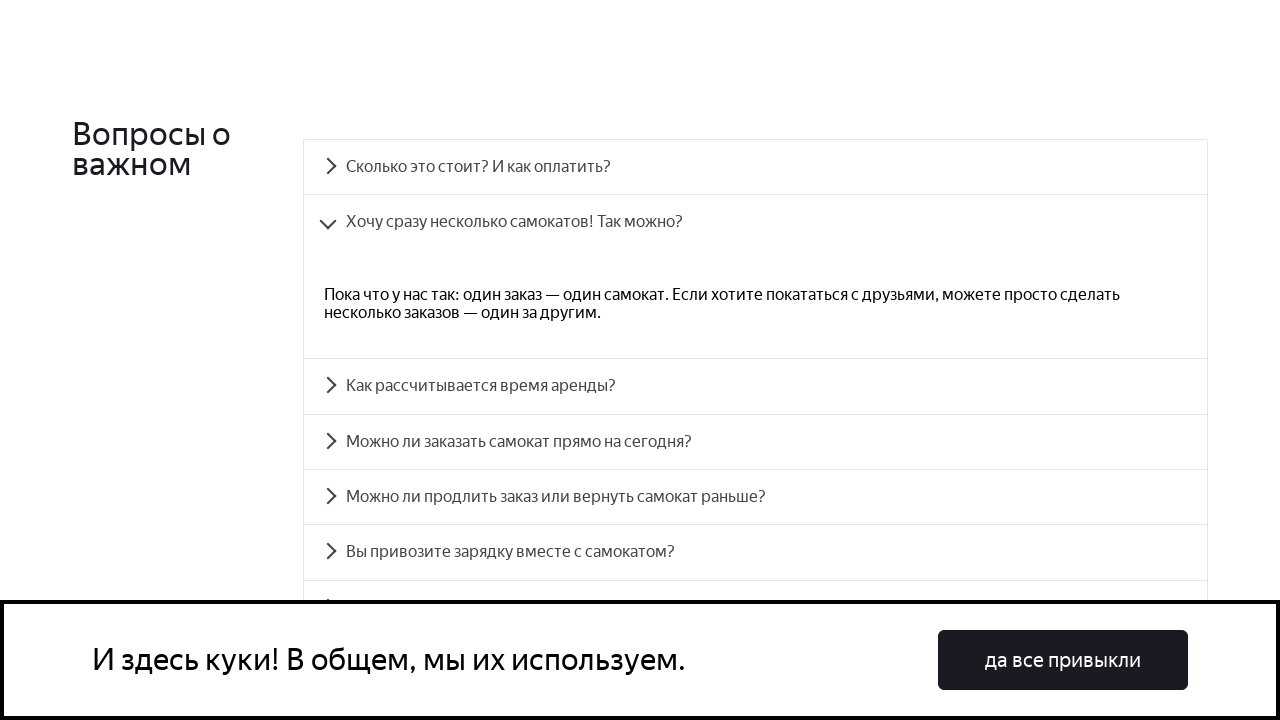

Clicked on FAQ question 3 at (755, 386) on [data-accordion-component='AccordionItemButton'] >> nth=2
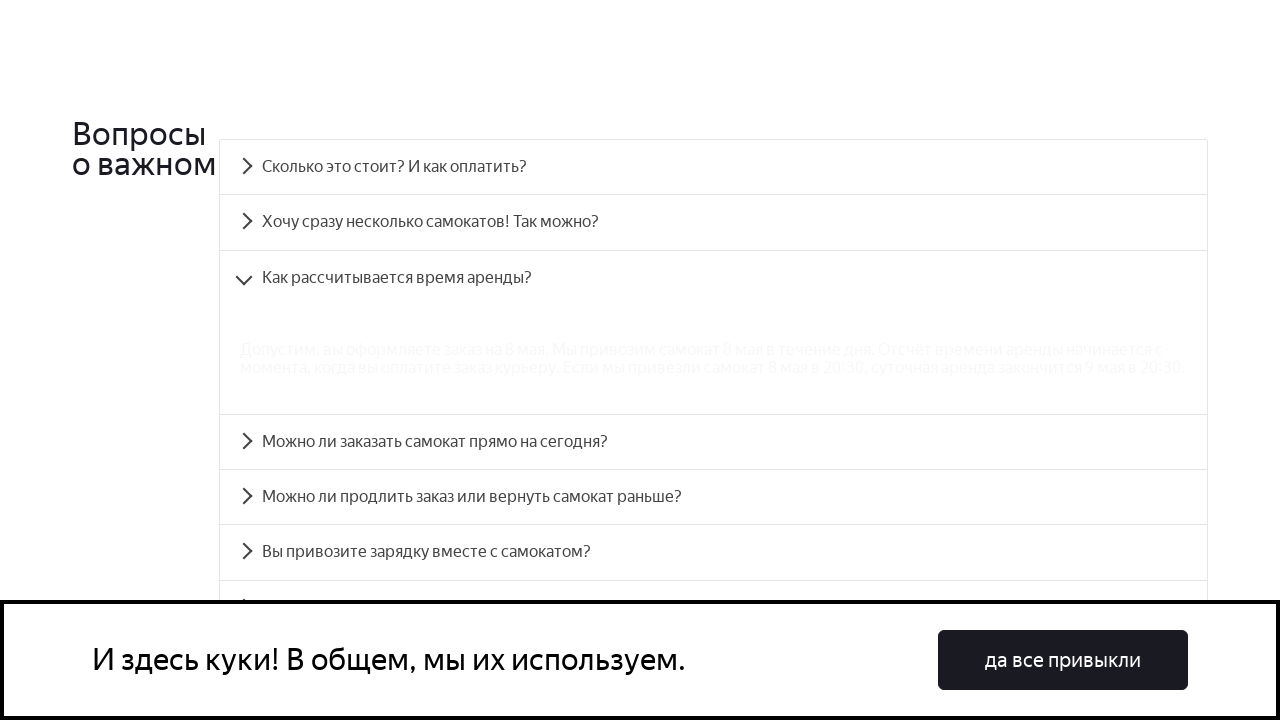

Answer panel 3 became visible
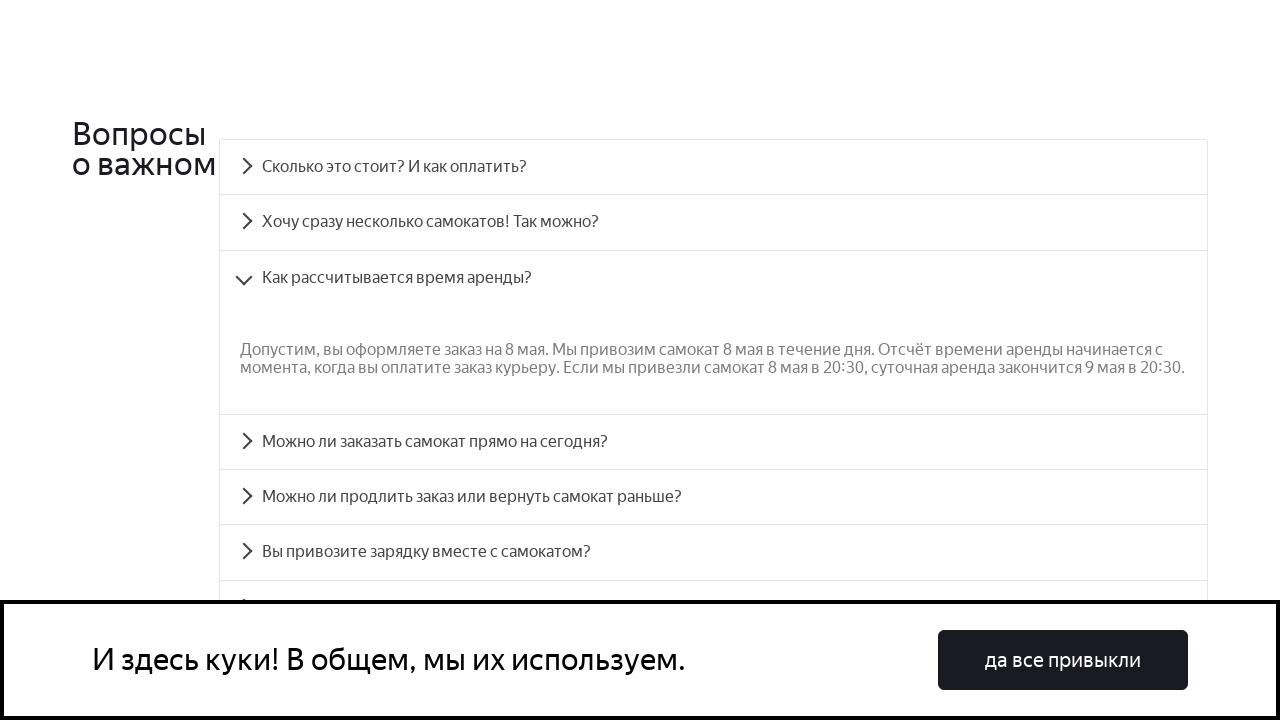

Retrieved answer text for question 3
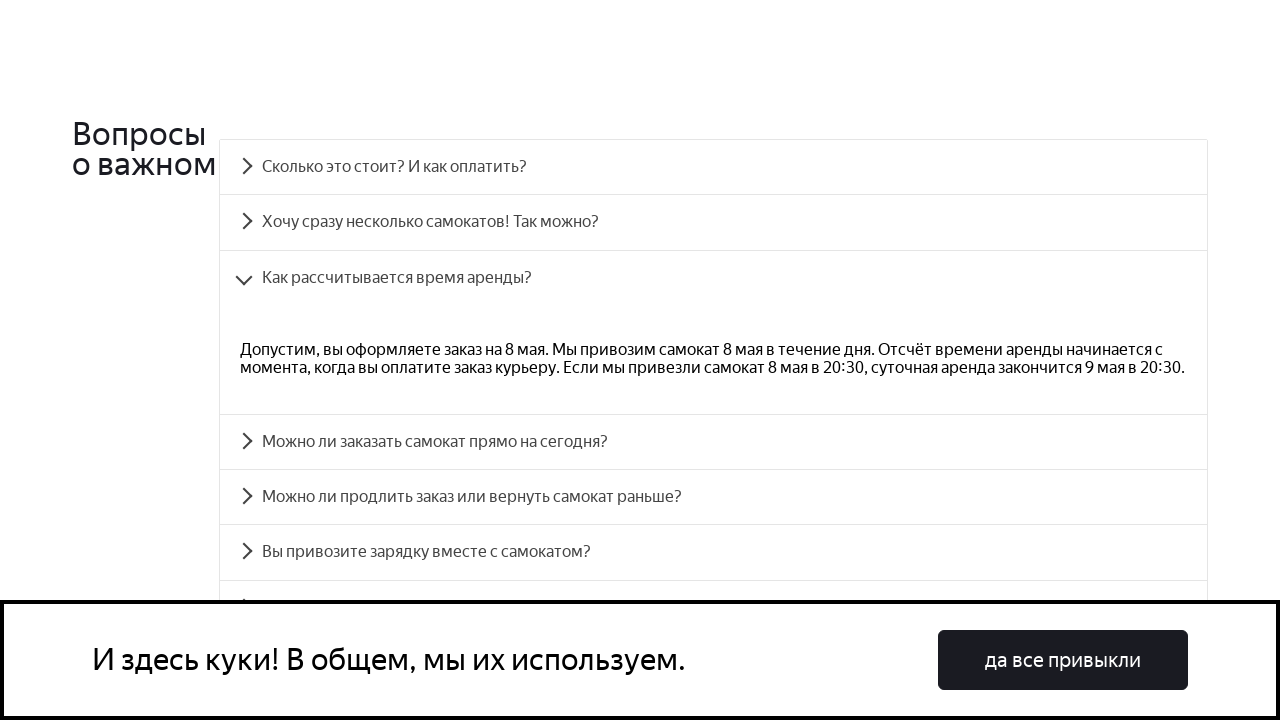

Verified answer text matches expected for question 3
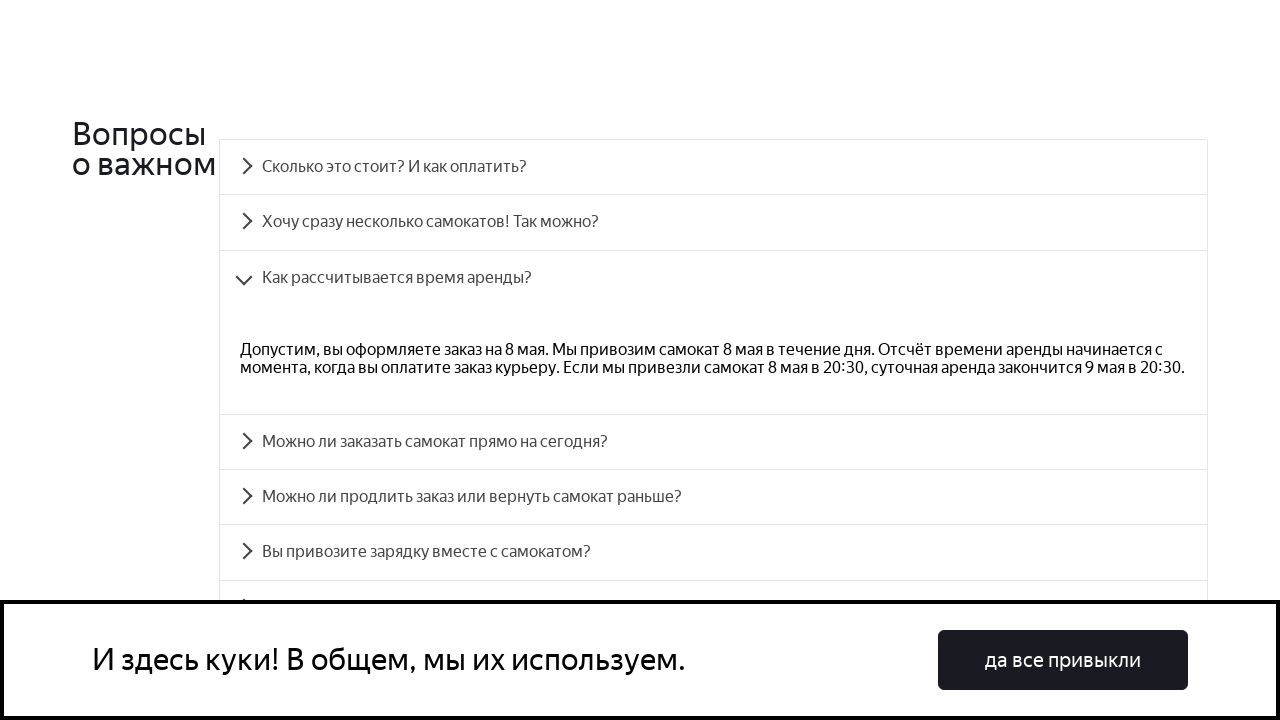

Clicked on FAQ question 4 at (714, 442) on [data-accordion-component='AccordionItemButton'] >> nth=3
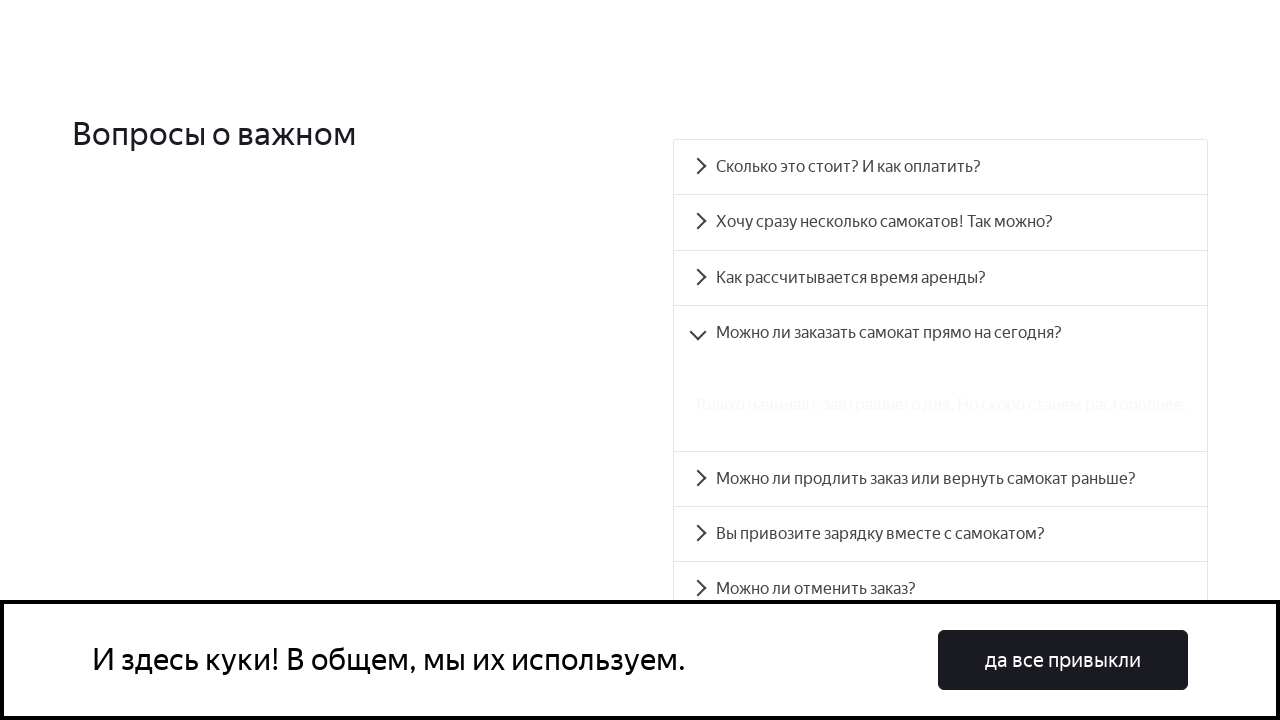

Answer panel 4 became visible
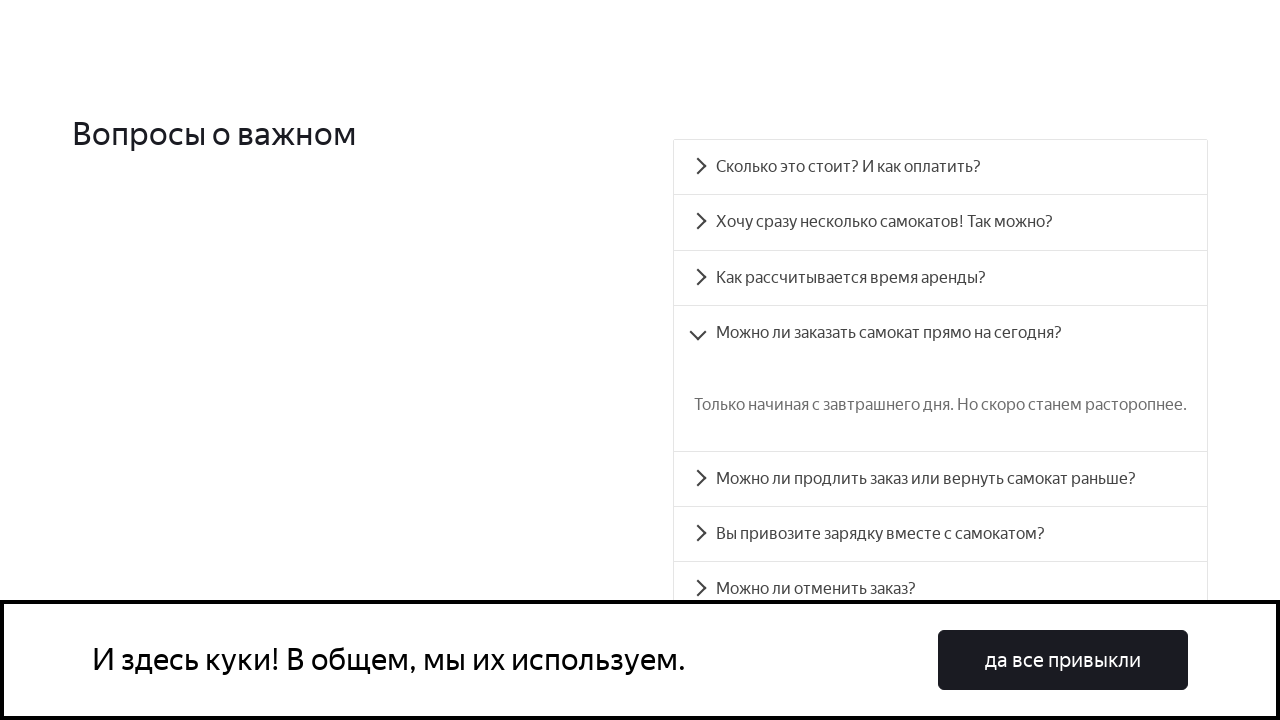

Retrieved answer text for question 4
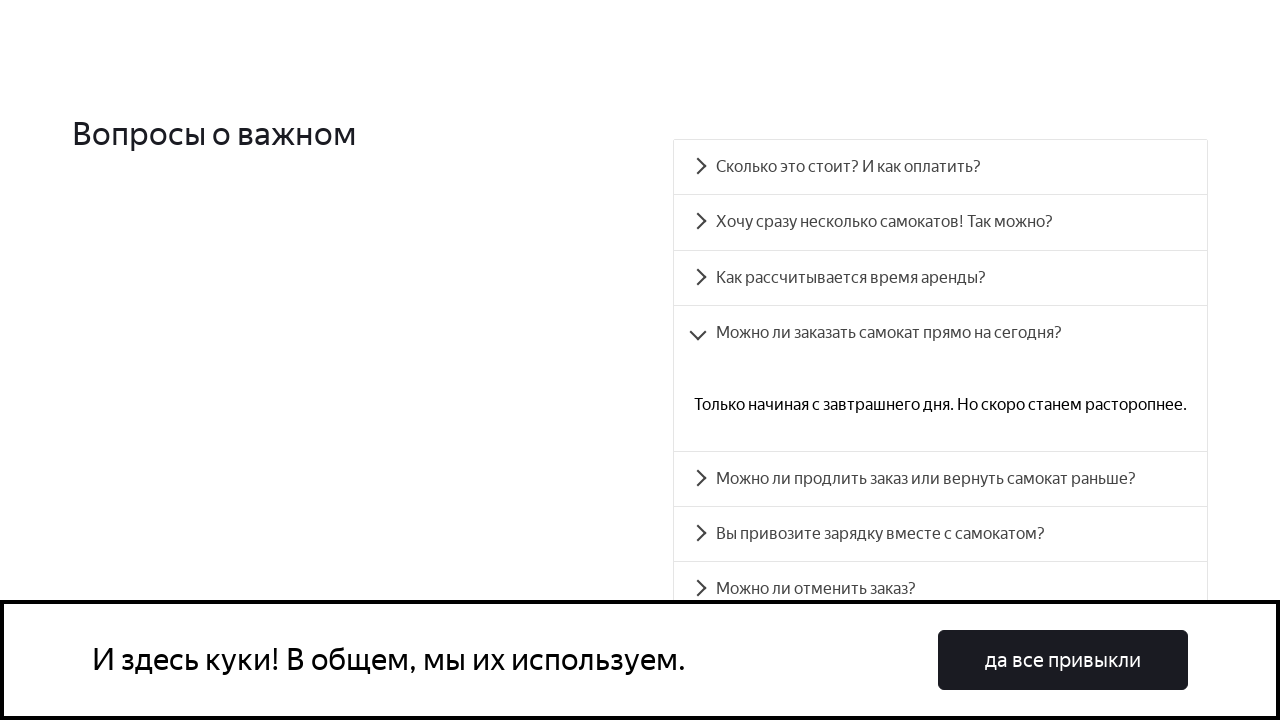

Verified answer text matches expected for question 4
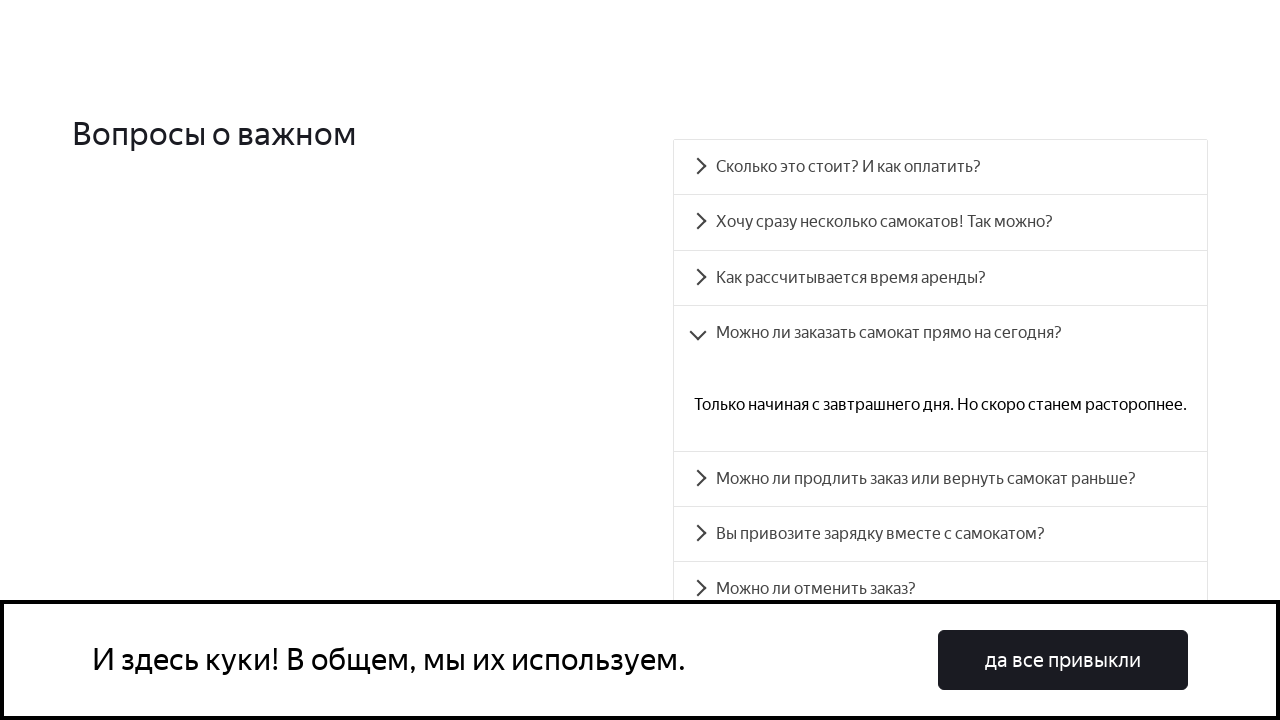

Clicked on FAQ question 5 at (940, 479) on [data-accordion-component='AccordionItemButton'] >> nth=4
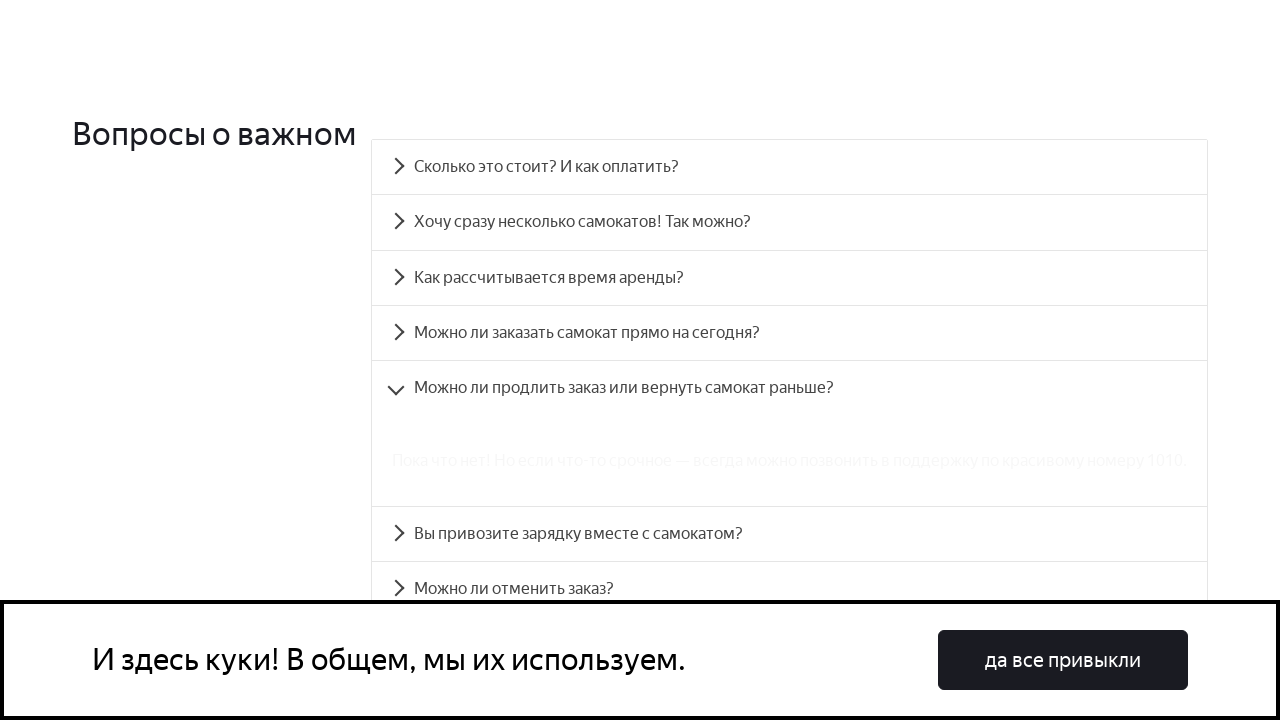

Answer panel 5 became visible
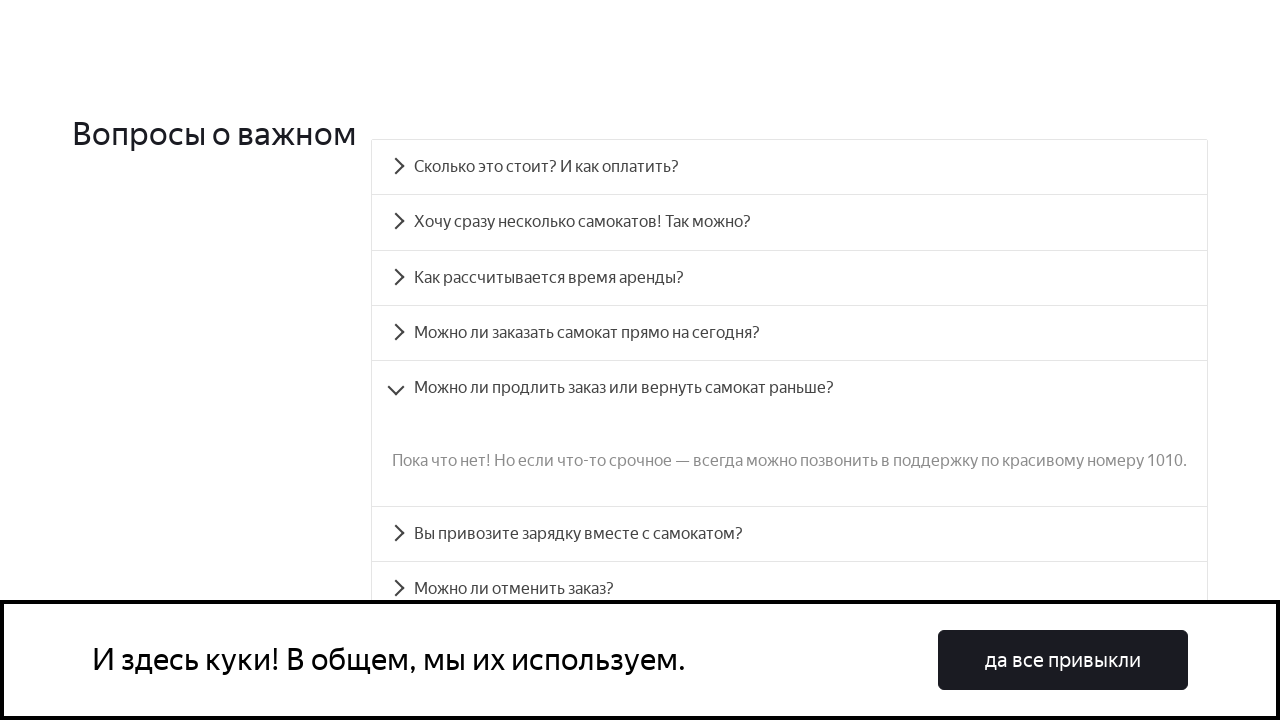

Retrieved answer text for question 5
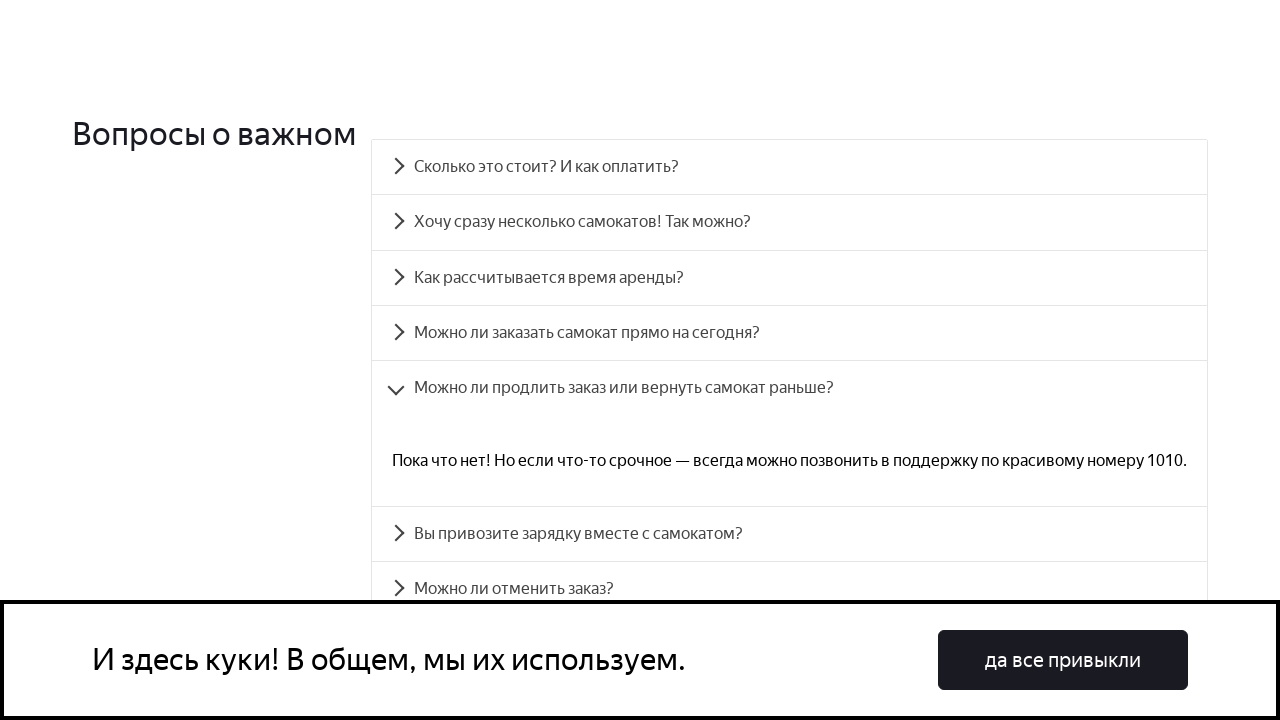

Verified answer text matches expected for question 5
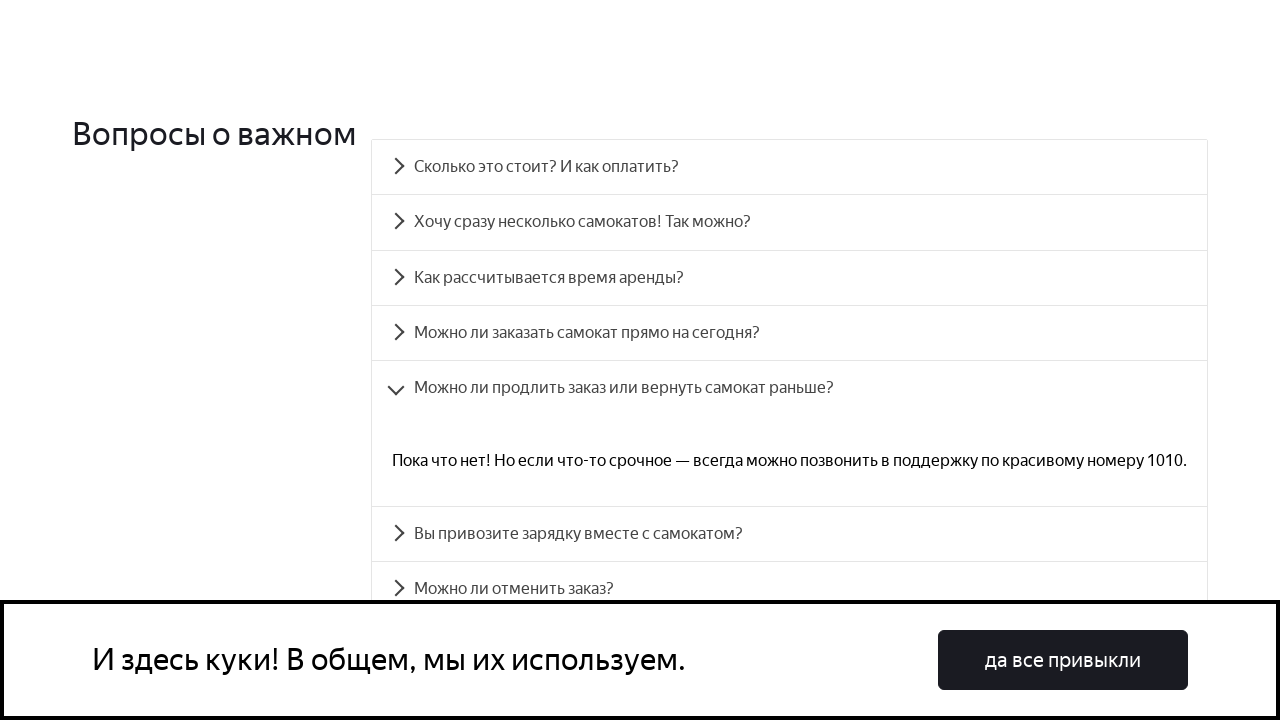

Clicked on FAQ question 6 at (790, 534) on [data-accordion-component='AccordionItemButton'] >> nth=5
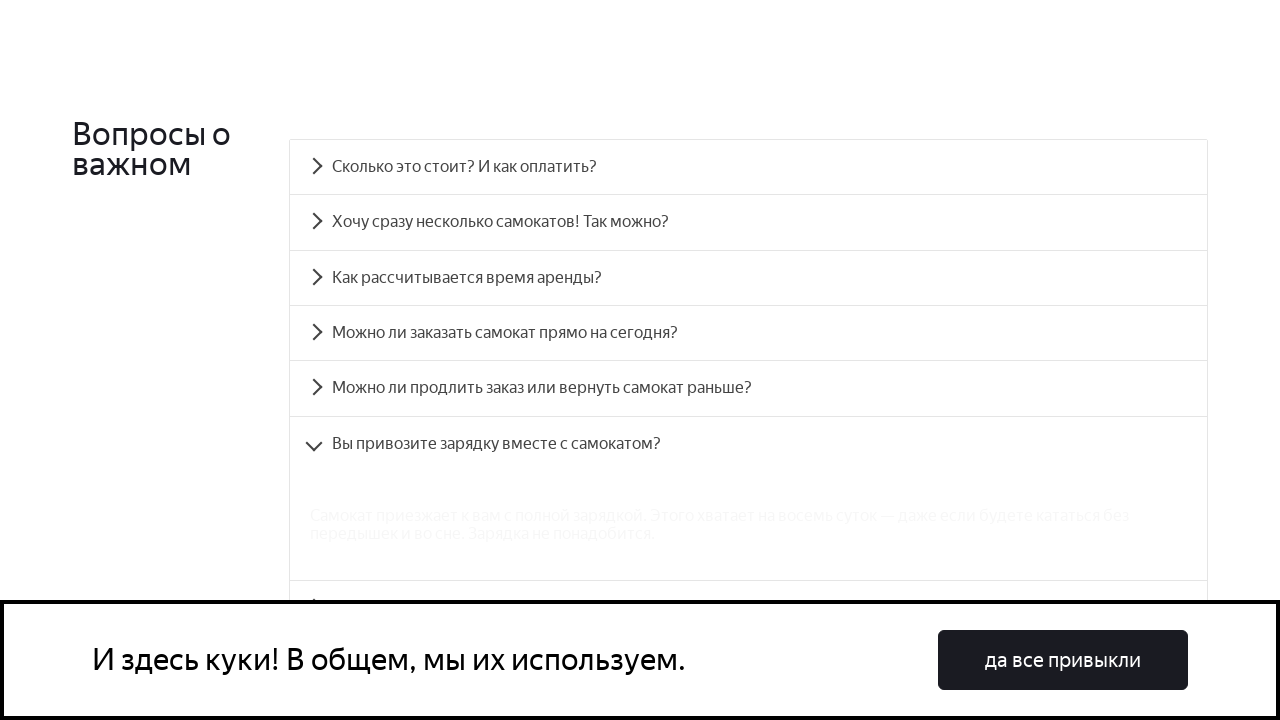

Answer panel 6 became visible
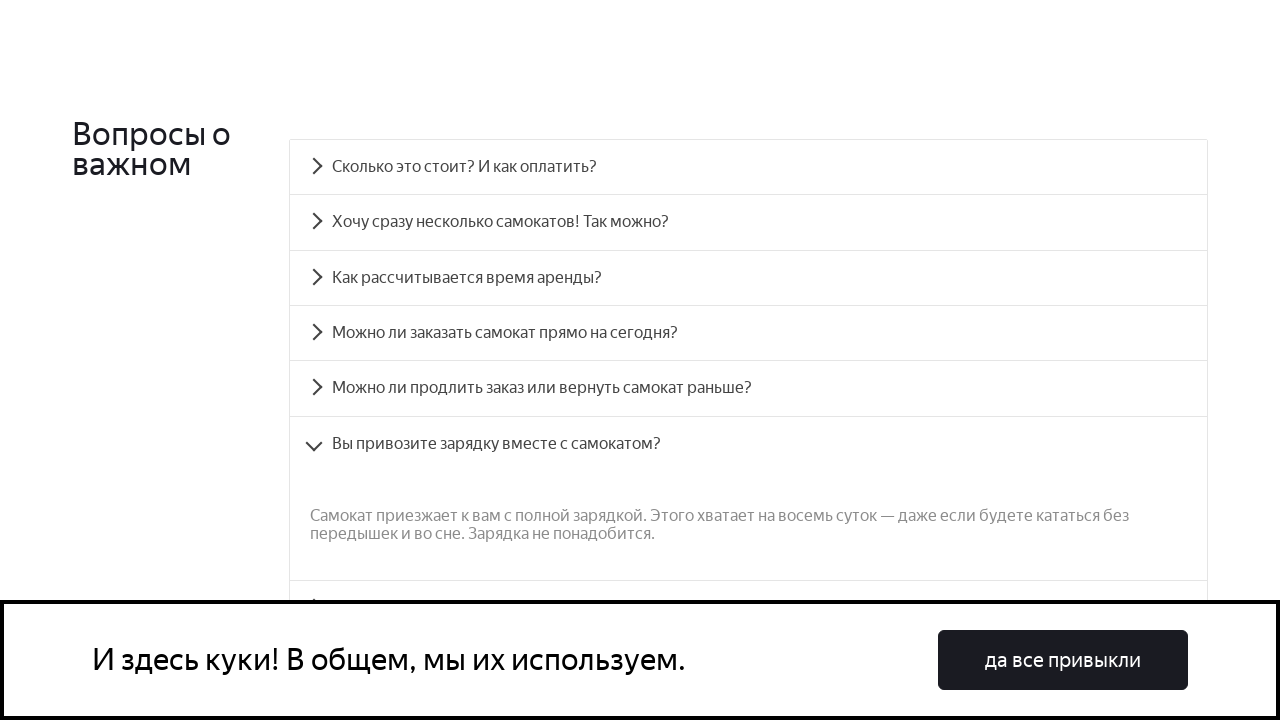

Retrieved answer text for question 6
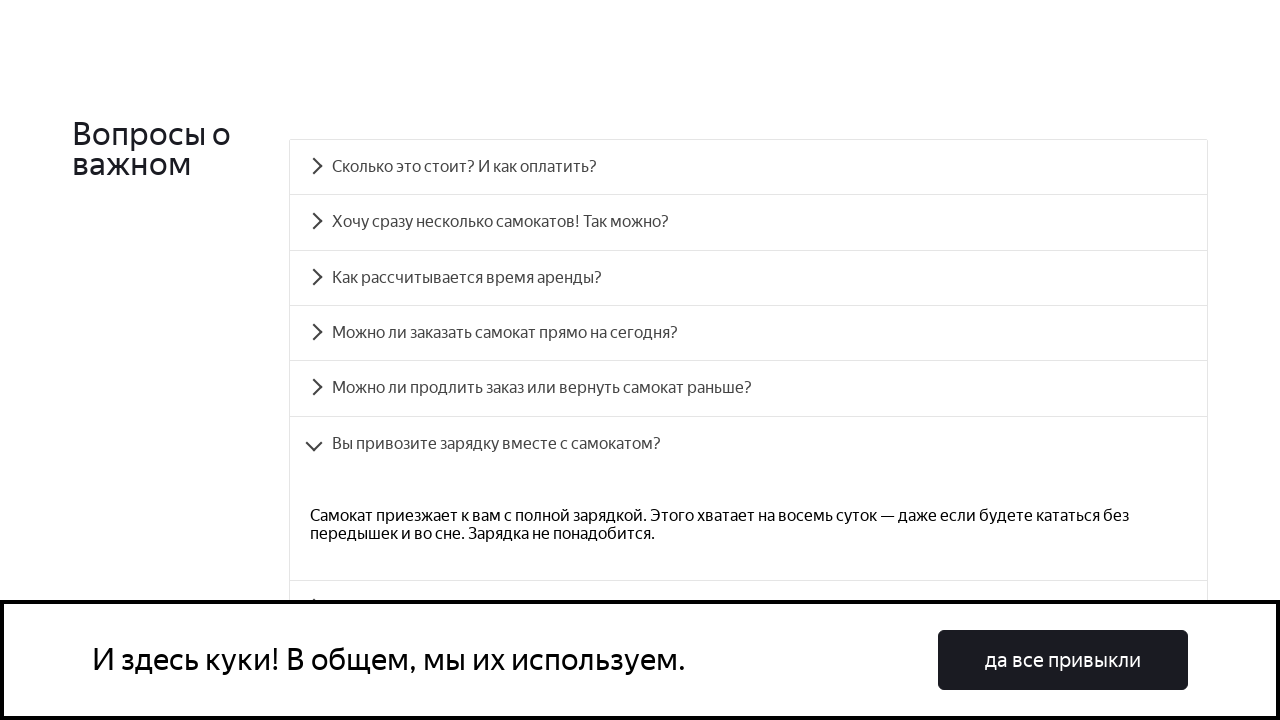

Verified answer text matches expected for question 6
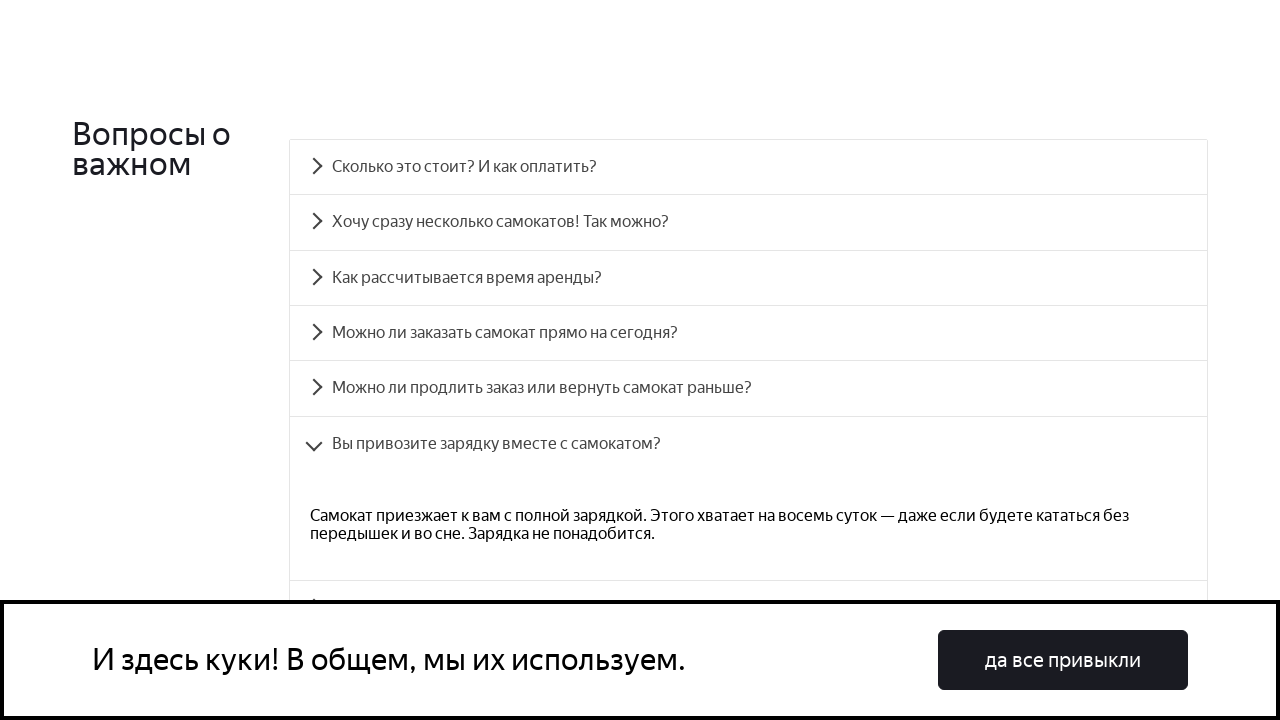

Clicked on FAQ question 7 at (748, 436) on [data-accordion-component='AccordionItemButton'] >> nth=6
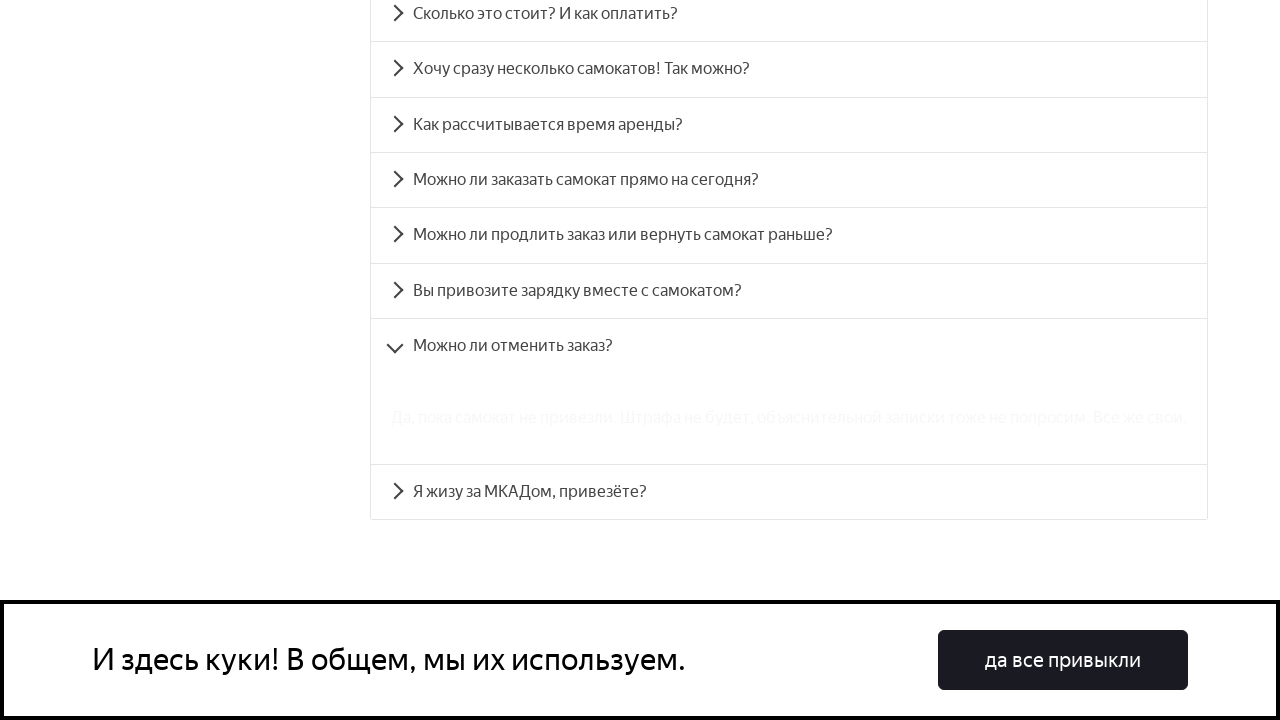

Answer panel 7 became visible
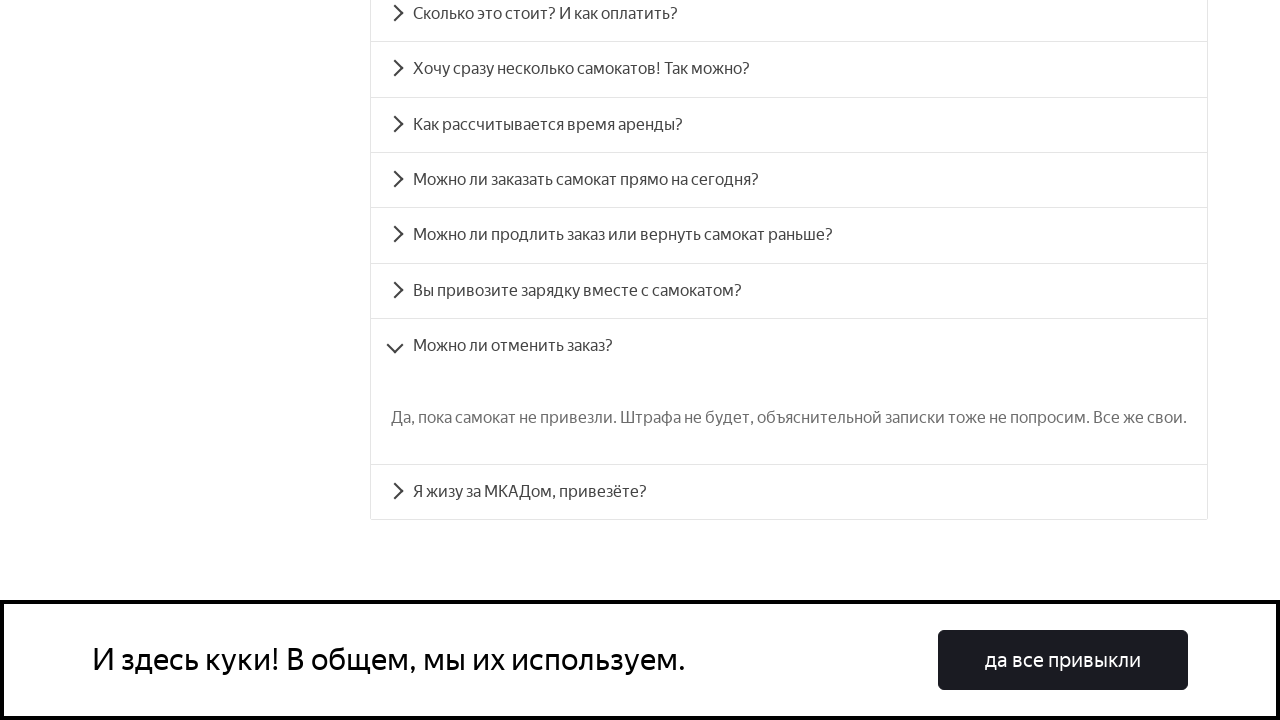

Retrieved answer text for question 7
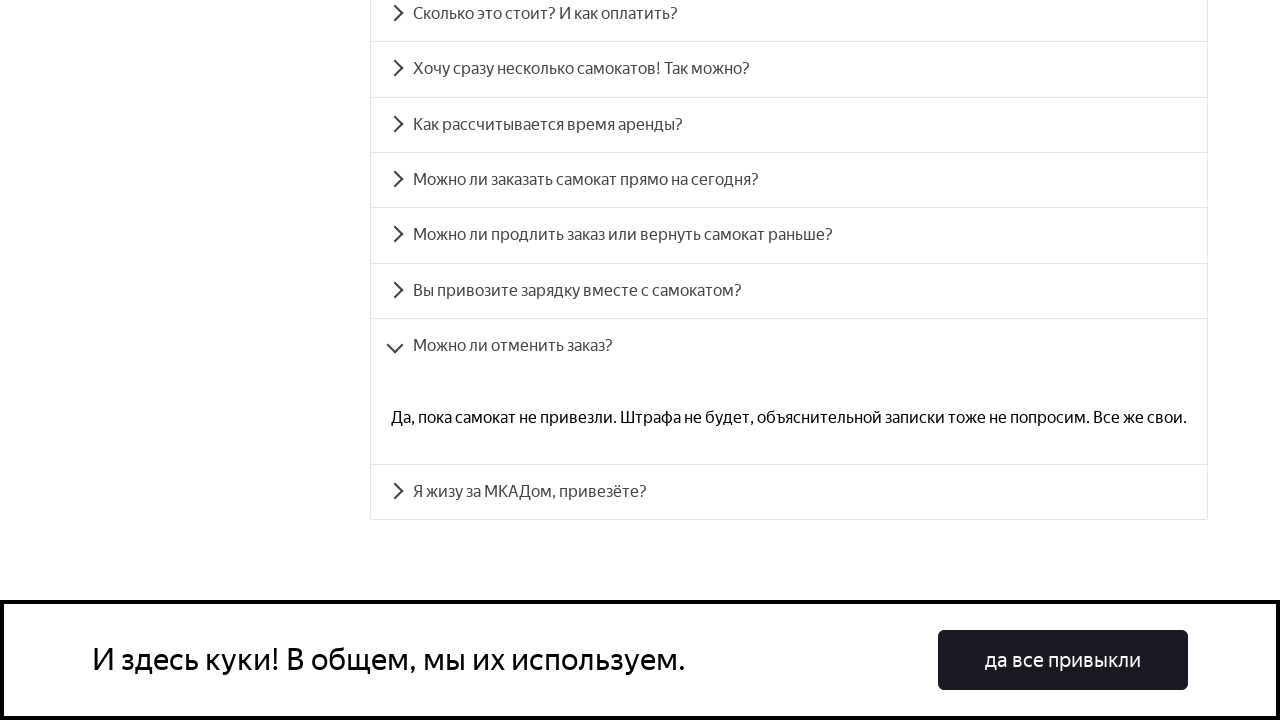

Verified answer text matches expected for question 7
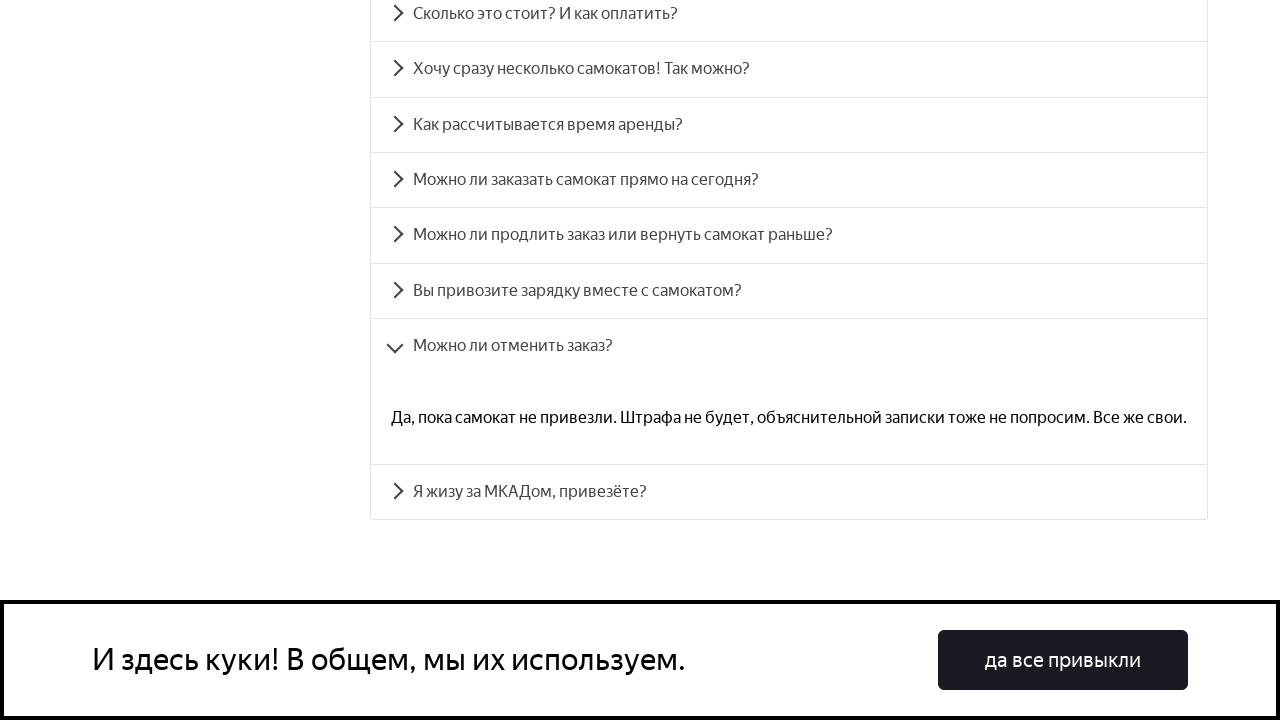

Clicked on FAQ question 8 at (789, 492) on [data-accordion-component='AccordionItemButton'] >> nth=7
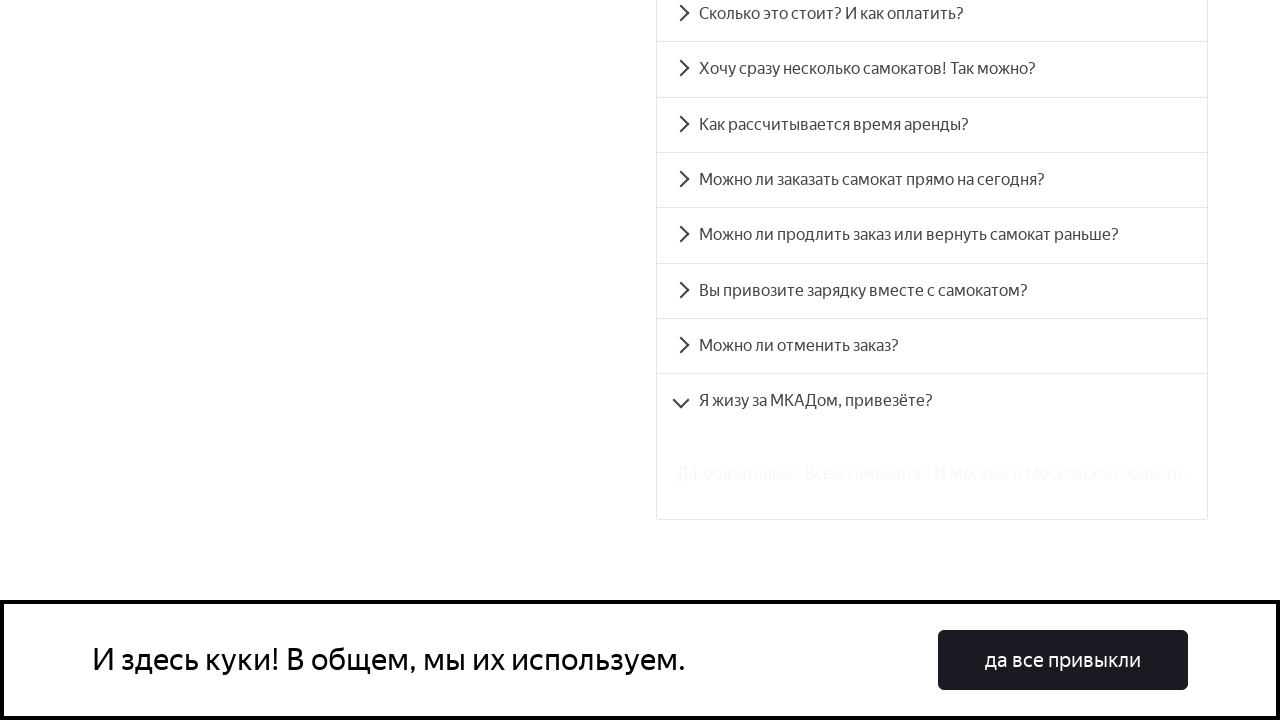

Answer panel 8 became visible
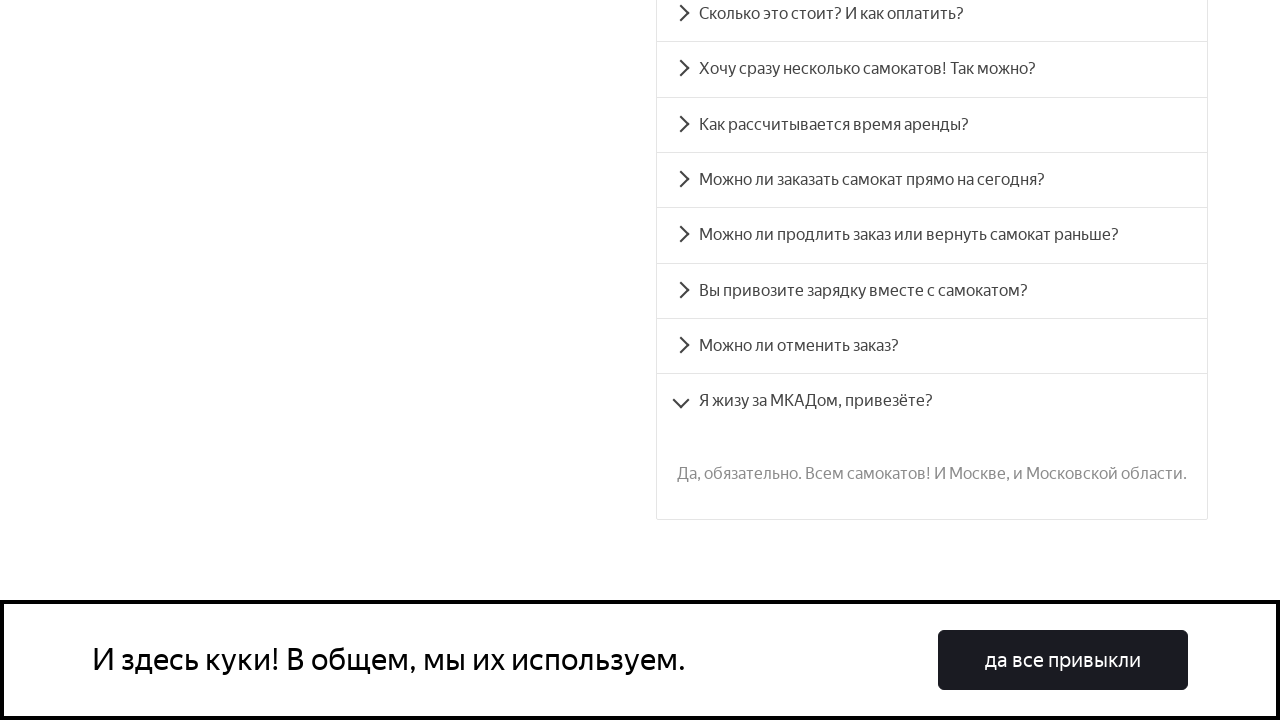

Retrieved answer text for question 8
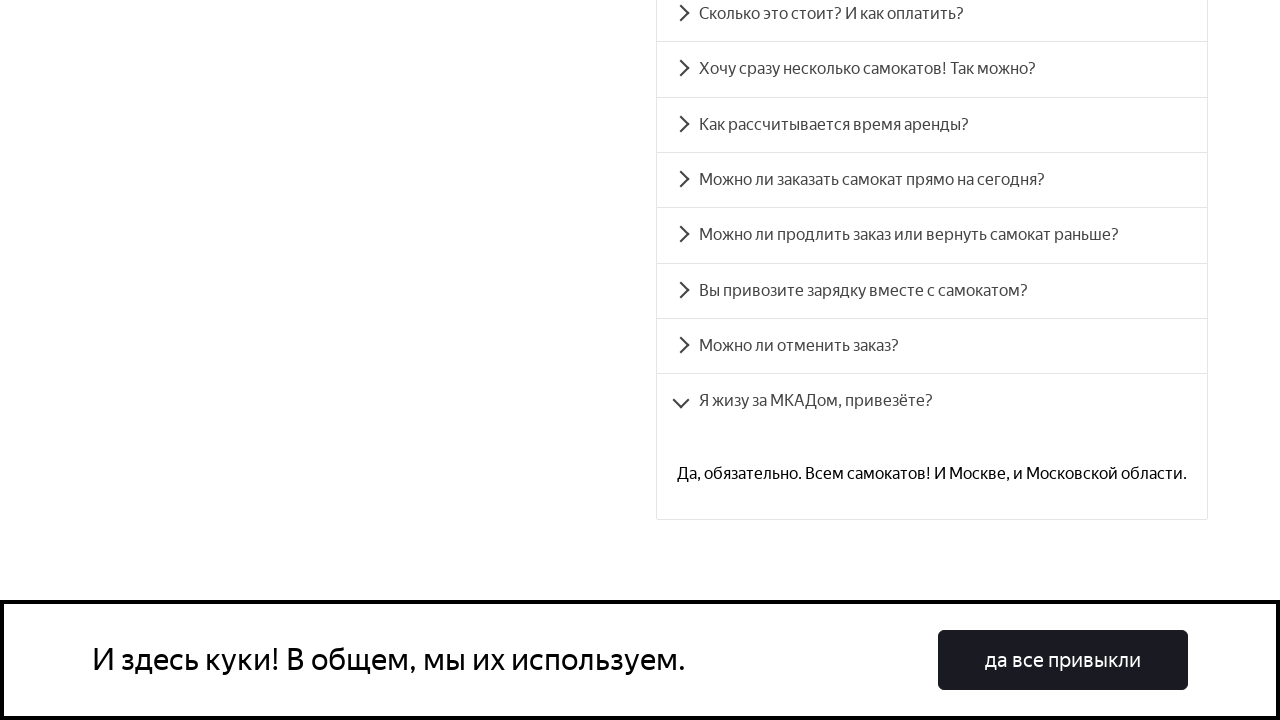

Verified answer text matches expected for question 8
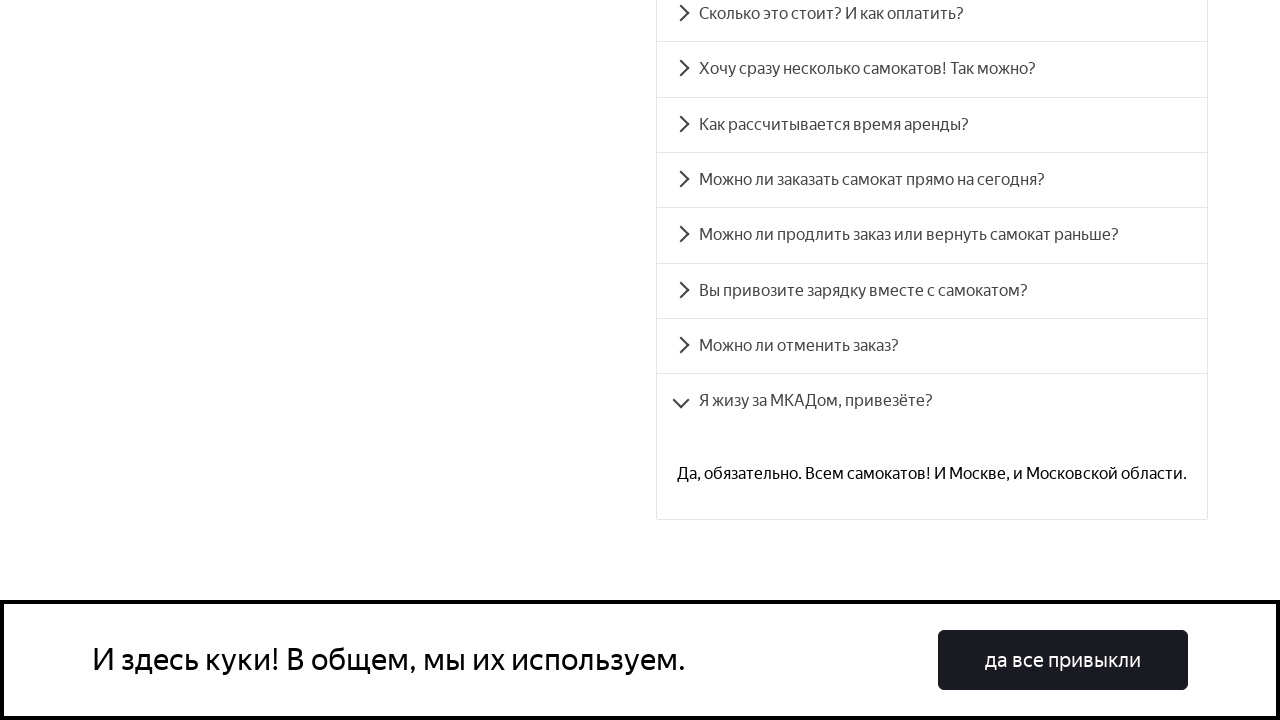

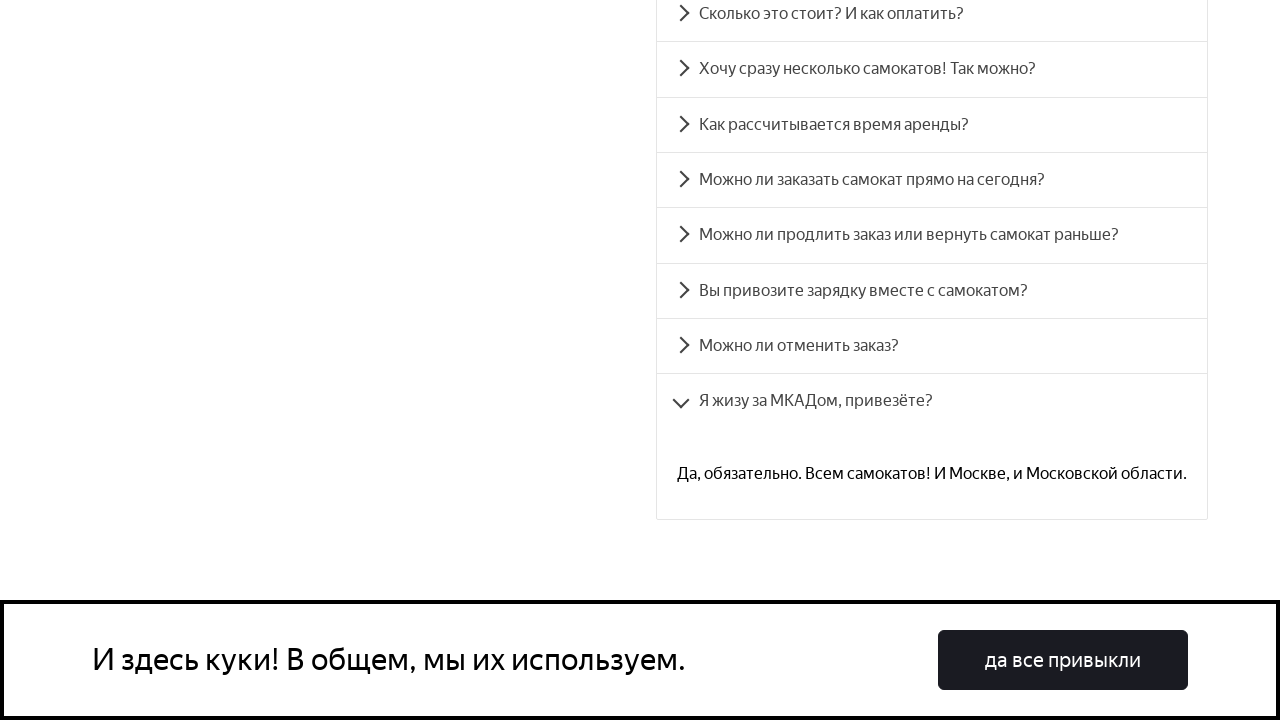